Tests scrolling to a nested iframe element that is initially out of view by using JavaScript scrollIntoView

Starting URL: https://www.selenium.dev/selenium/web/scrolling_tests/frame_with_nested_scrolling_frame_out_of_view.html

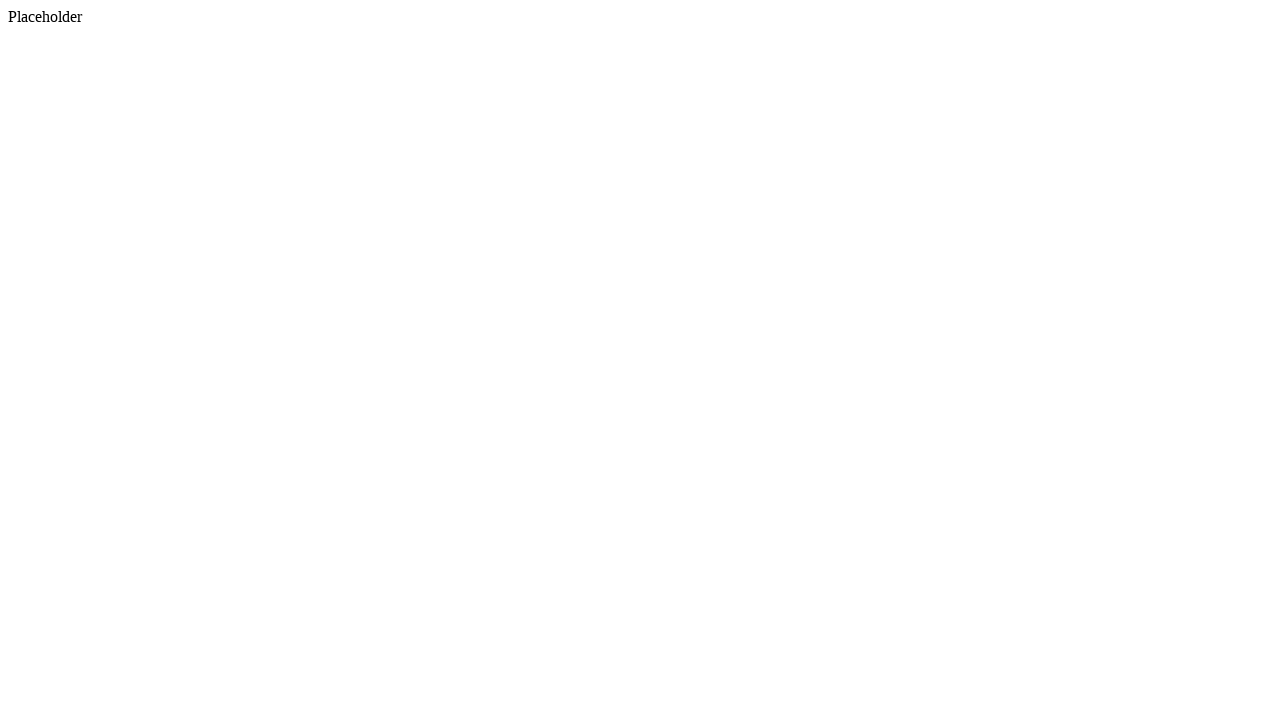

Waited 2 seconds for page to load
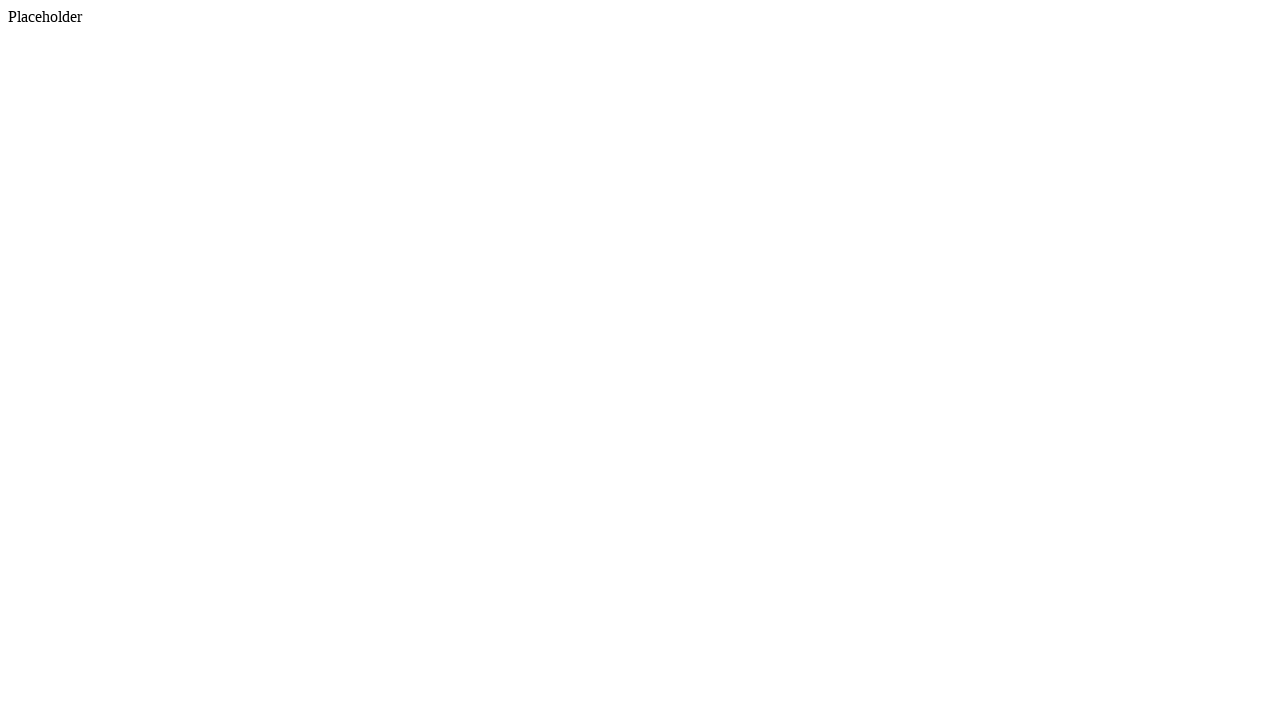

Located nested scrolling iframe element
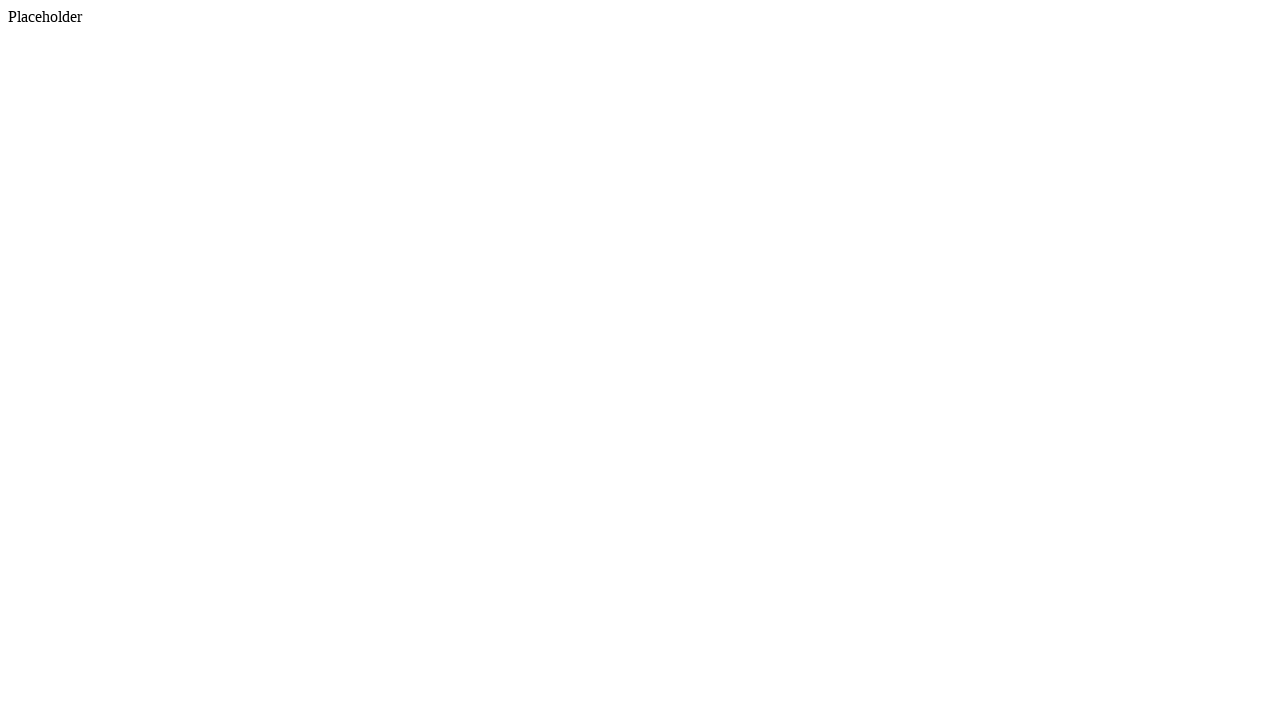

Scrolled nested iframe into view using scrollIntoView
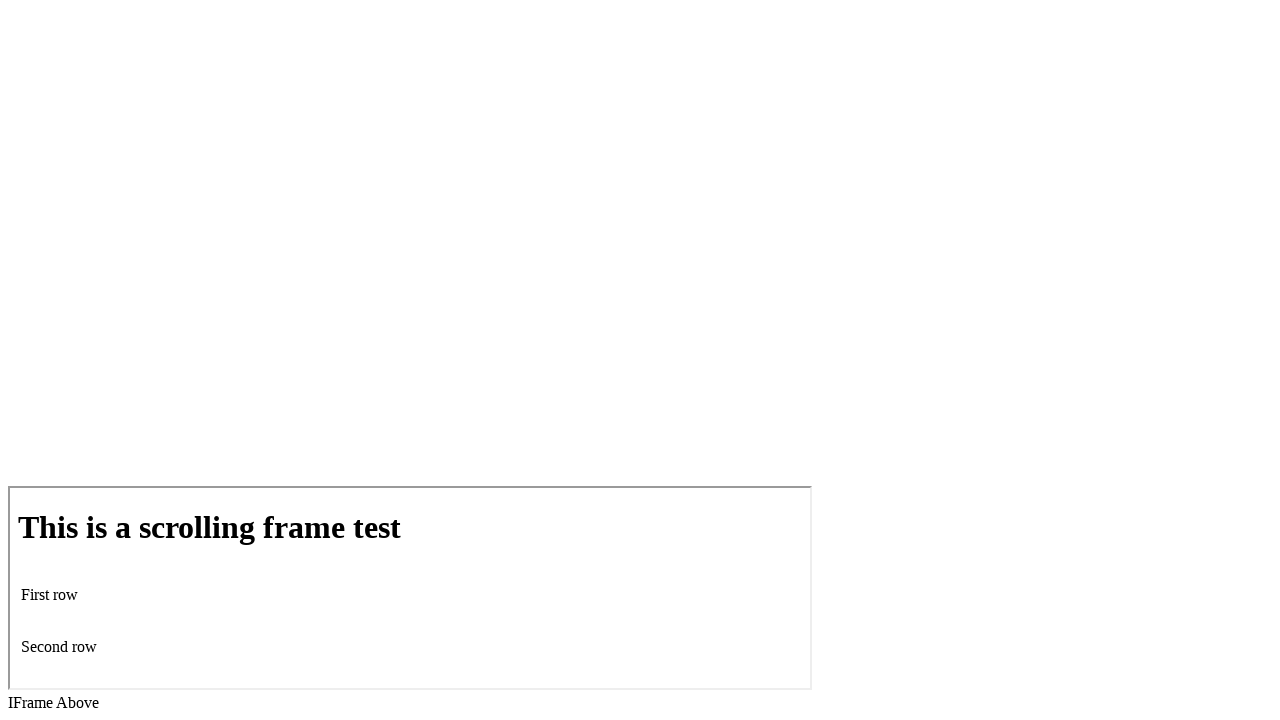

Verified nested iframe is now visible
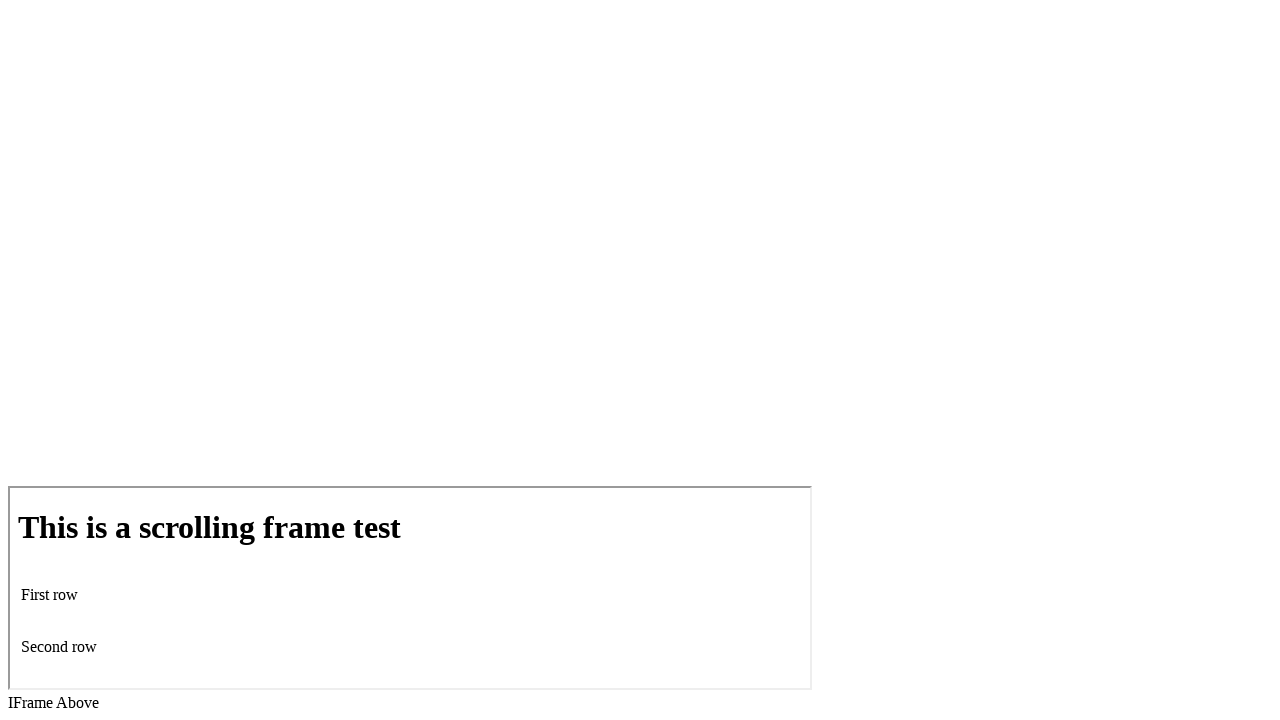

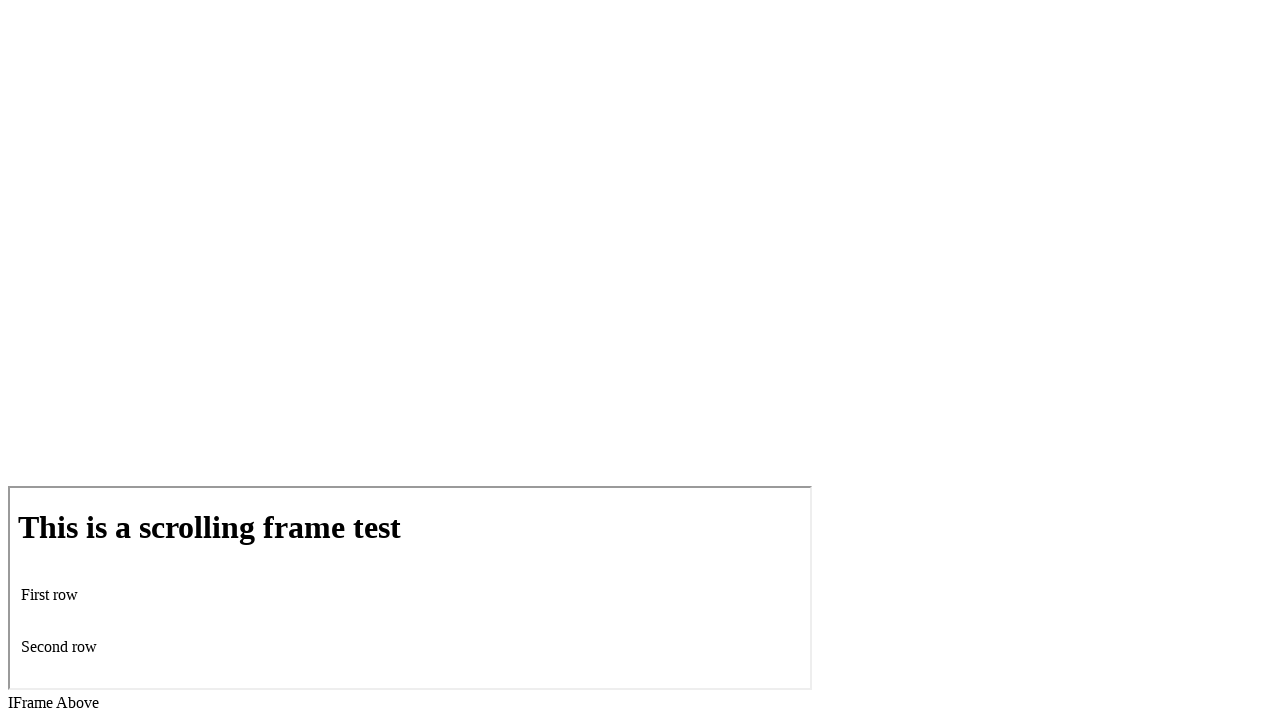